Tests an e-commerce flow by browsing products, selecting a Selenium product, adding it to cart, navigating to the cart, and updating the quantity field

Starting URL: https://rahulshettyacademy.com/angularAppdemo/

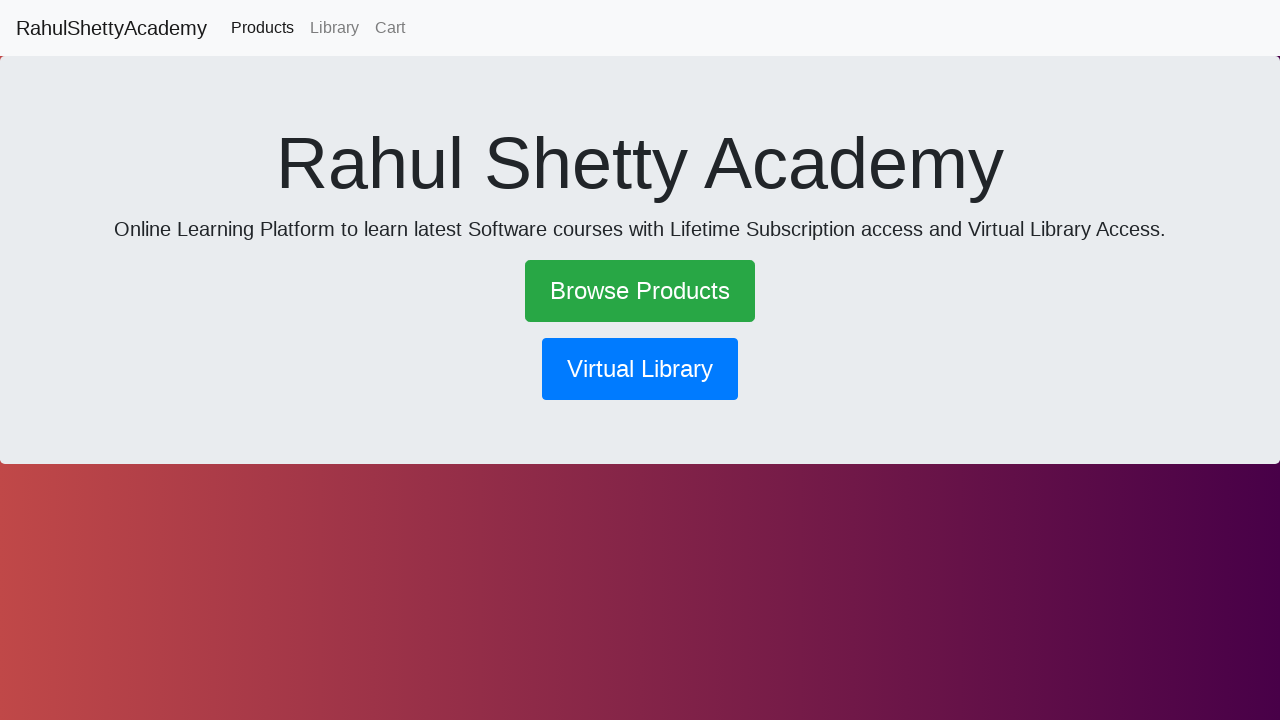

Clicked Browse Products link at (640, 291) on text=Browse Products
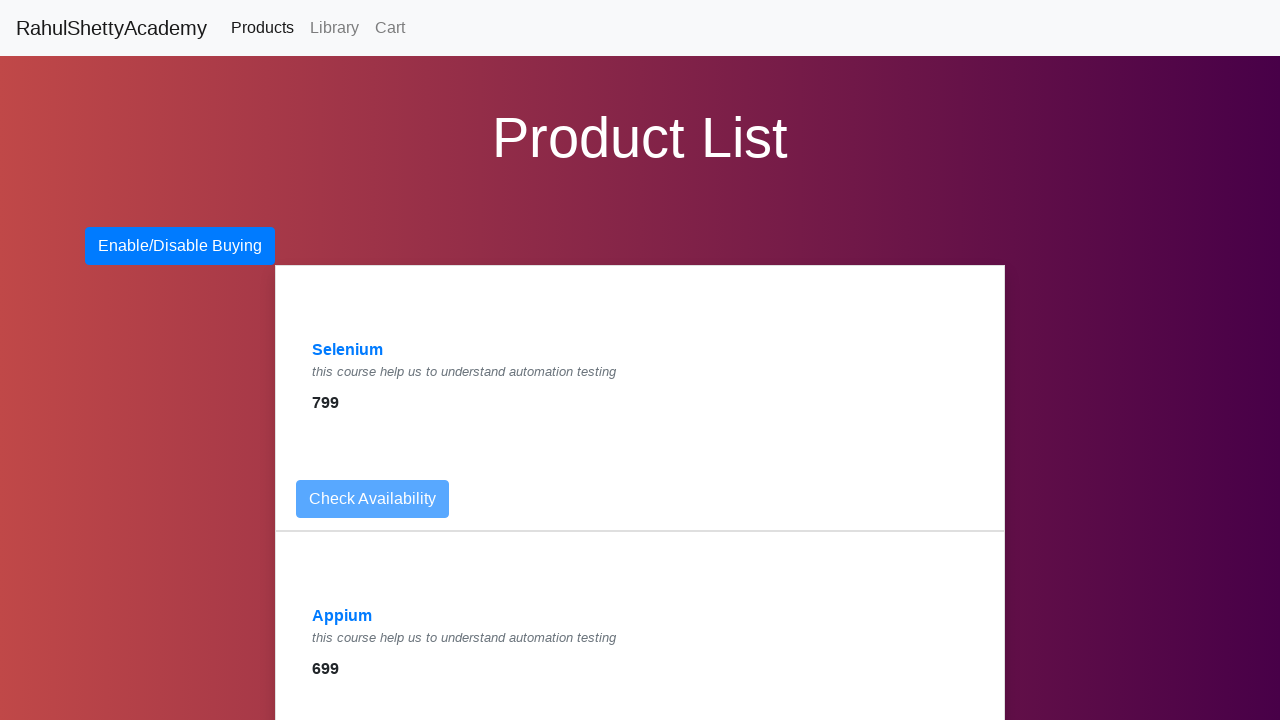

Clicked on Selenium product at (348, 350) on a:has-text('Selenium')
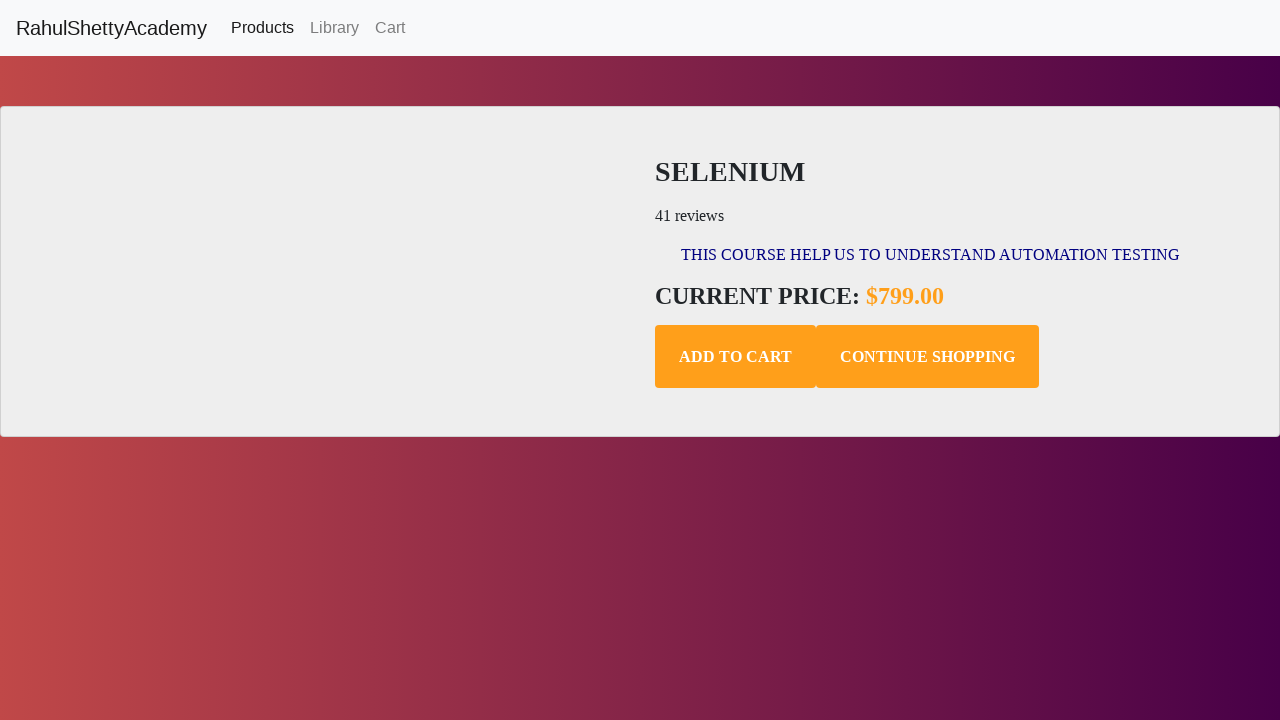

Clicked Add to Cart button at (736, 357) on .add-to-cart
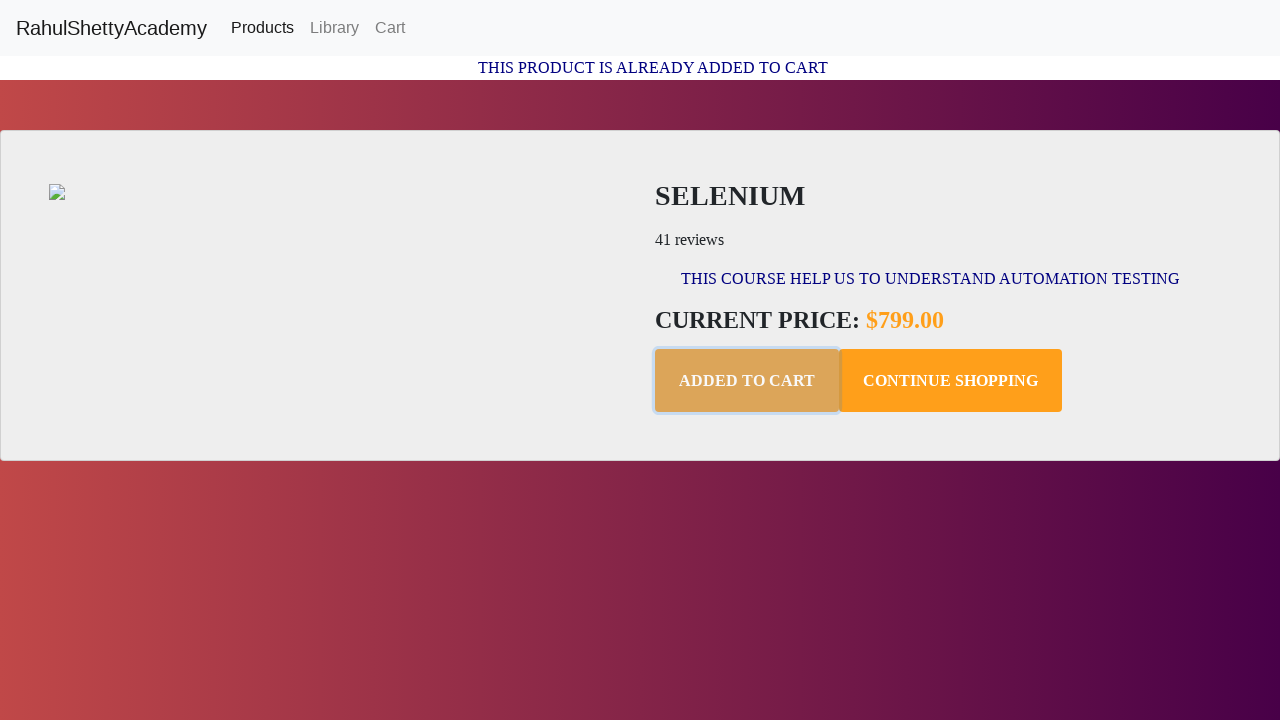

Navigated to Cart at (390, 28) on text=Cart
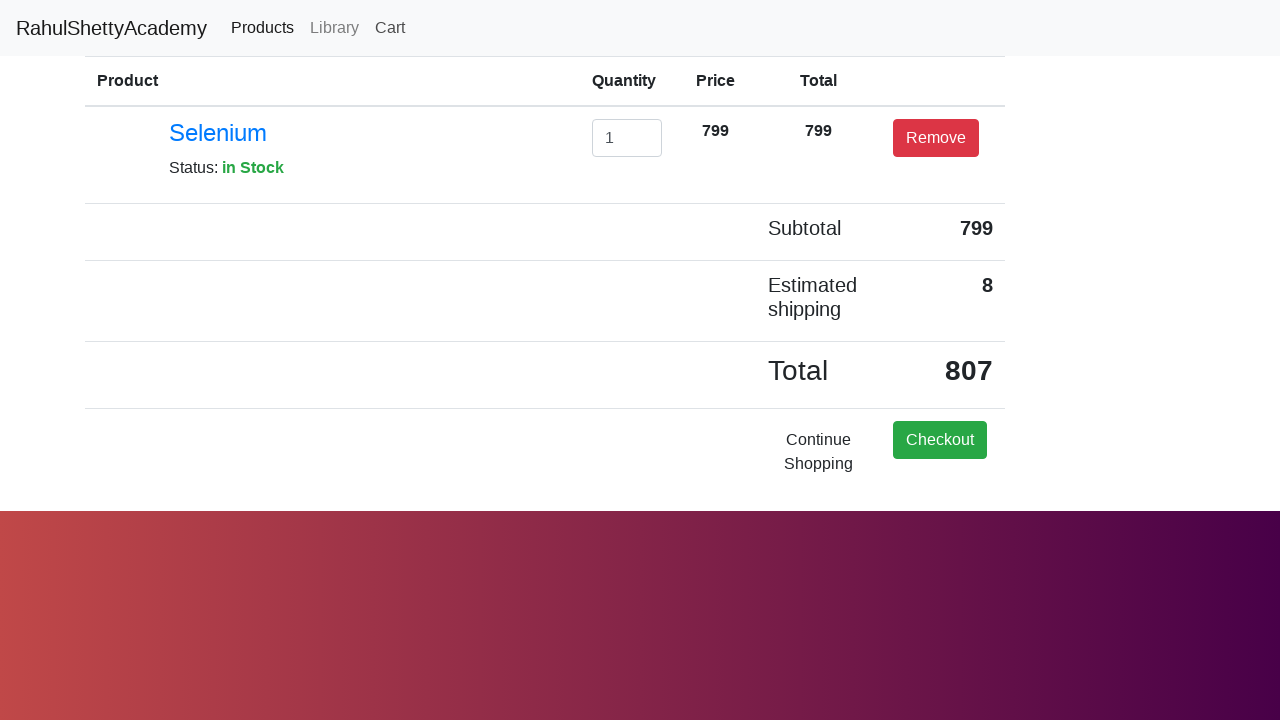

Cleared quantity input field on #exampleInputEmail1
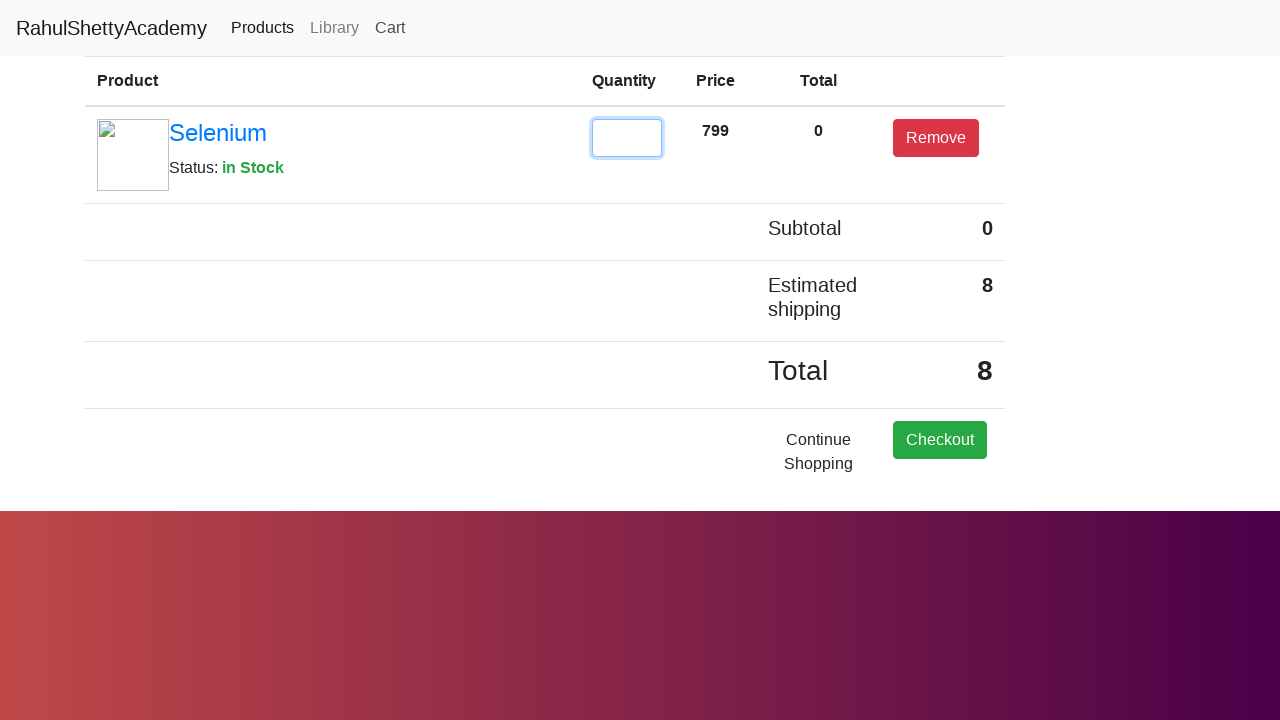

Updated quantity field to 2 on #exampleInputEmail1
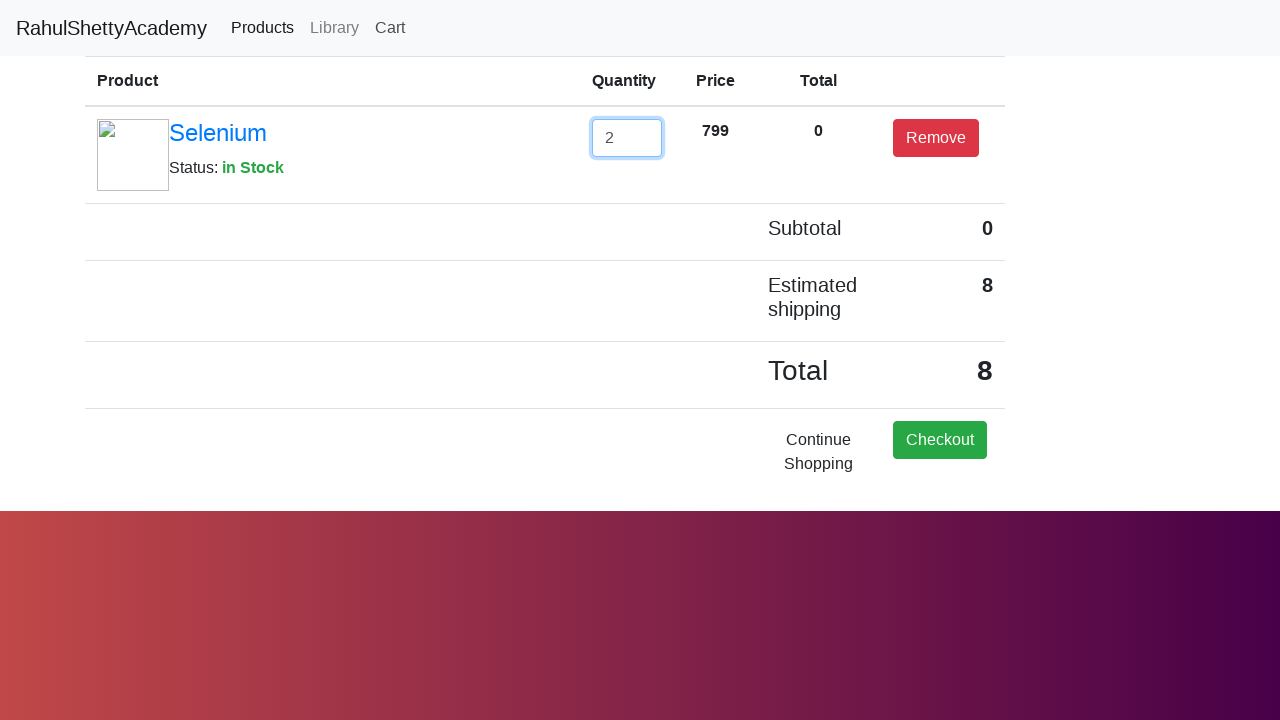

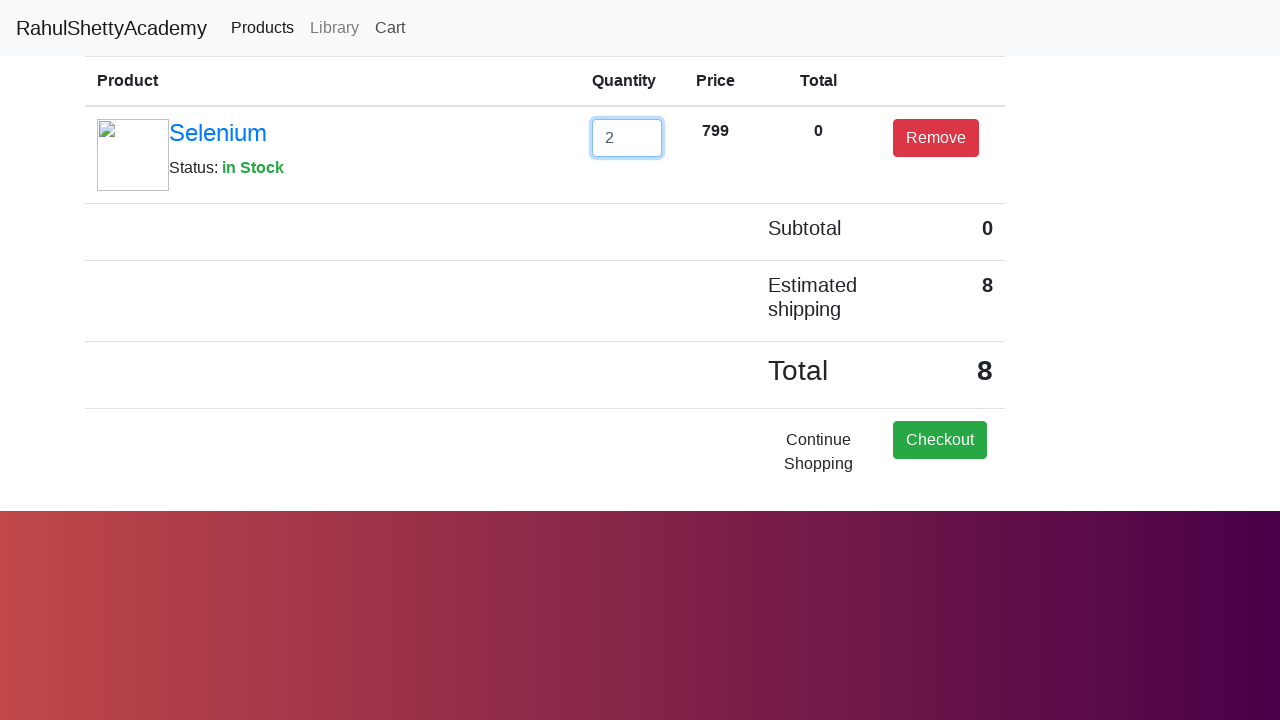